Tests clicking a button that has a dynamically generated ID by using a CSS selector targeting the button's class instead of its ID. This verifies that the automation can handle elements without stable IDs.

Starting URL: http://uitestingplayground.com/dynamicid

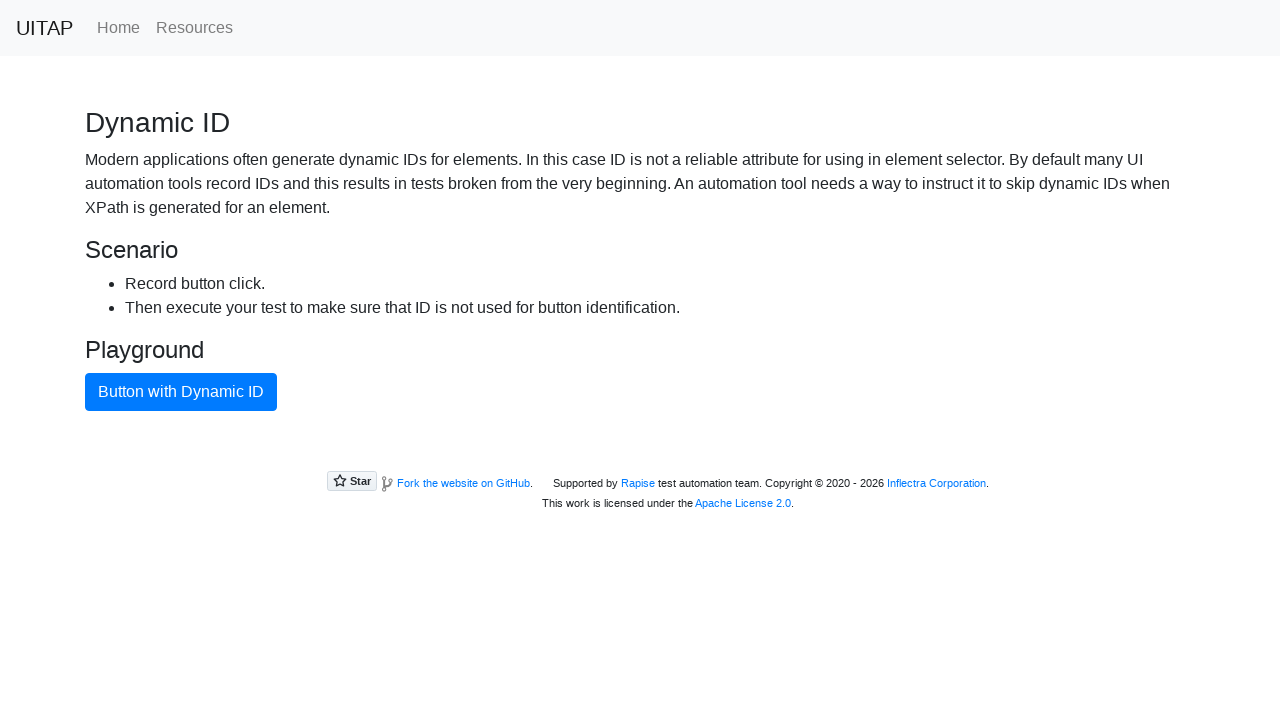

Navigated to UITestingPlayground dynamic ID page
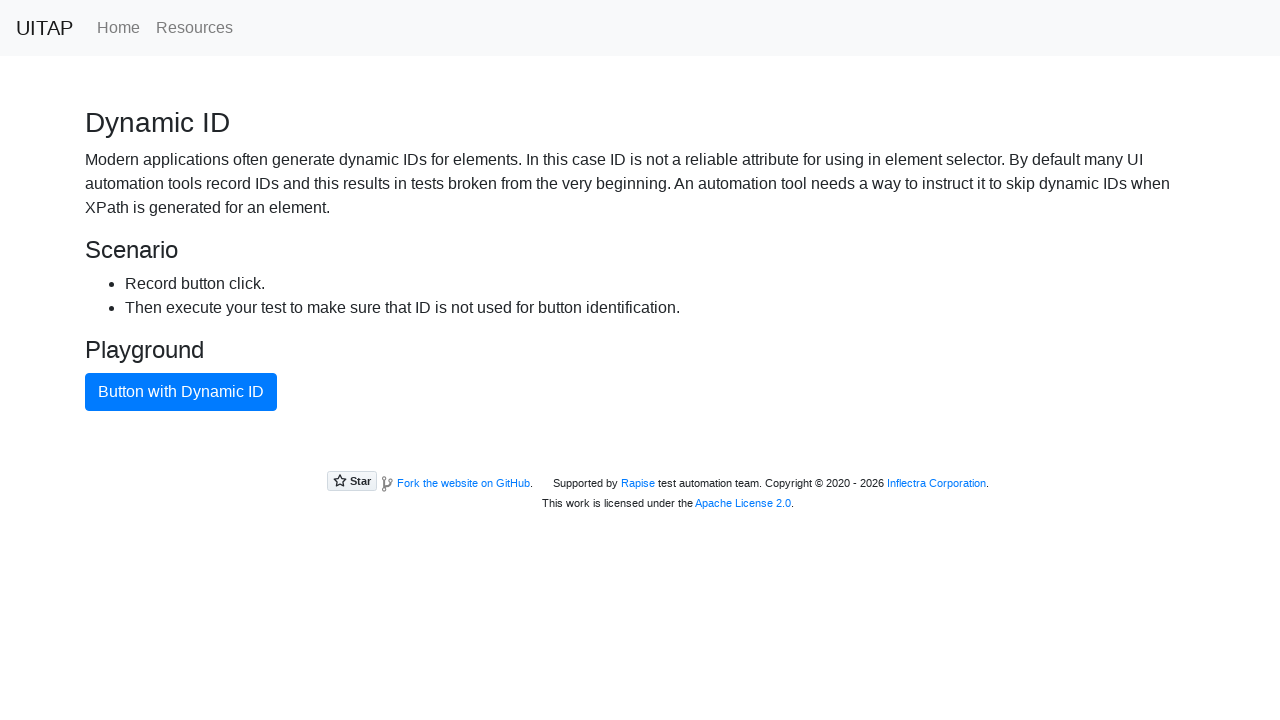

Clicked the blue button using CSS selector targeting btn-primary class at (181, 392) on button.btn-primary
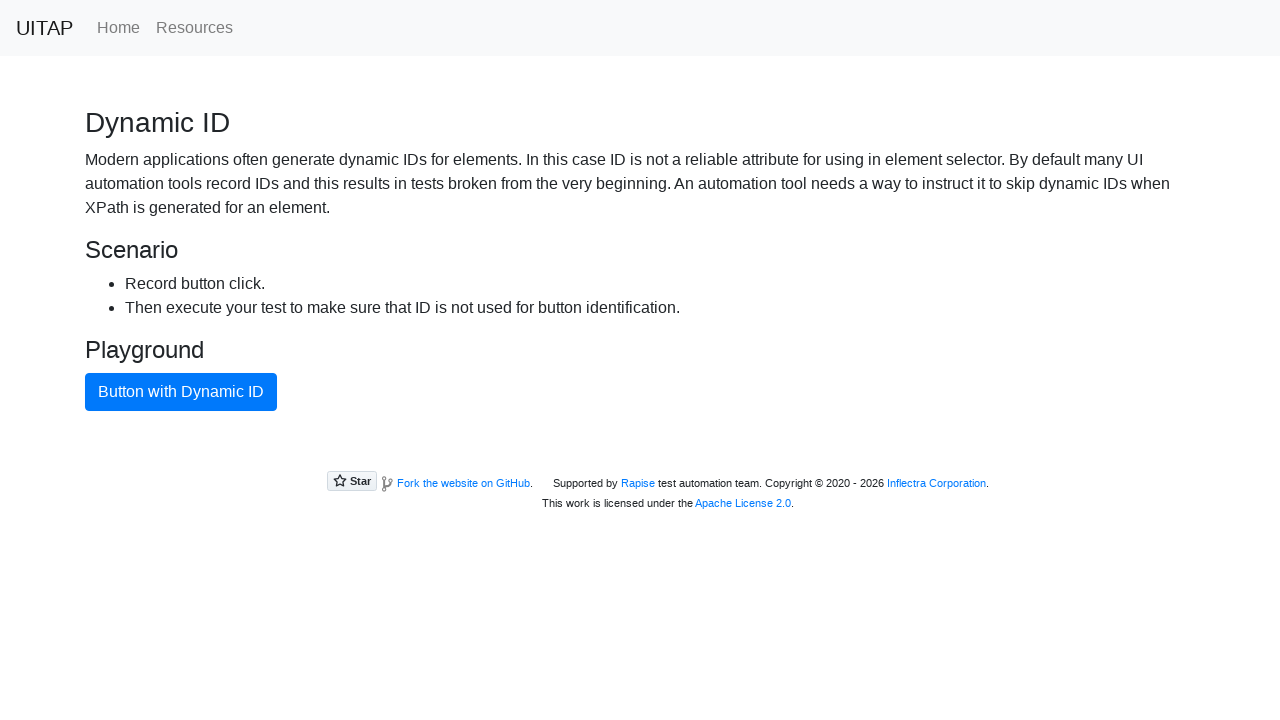

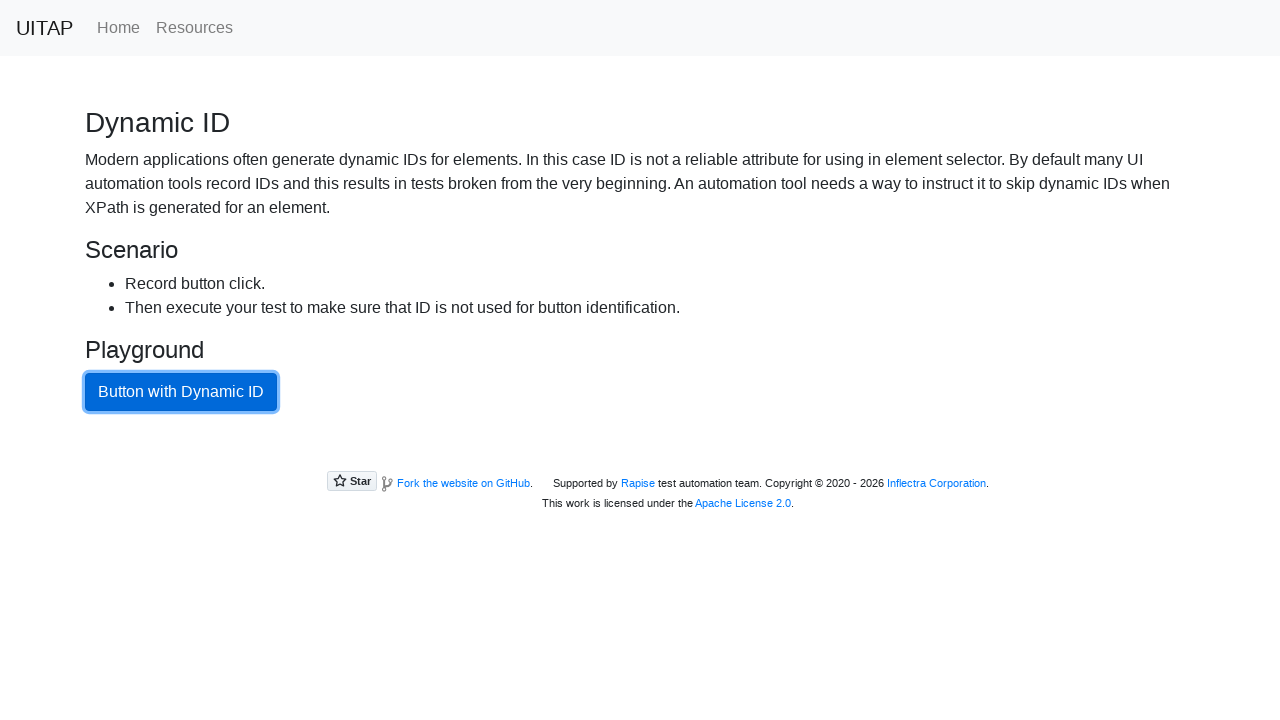